Tests JavaScript alert handling by clicking a button that triggers a JS prompt, entering text into the prompt, and accepting it

Starting URL: https://the-internet.herokuapp.com/javascript_alerts

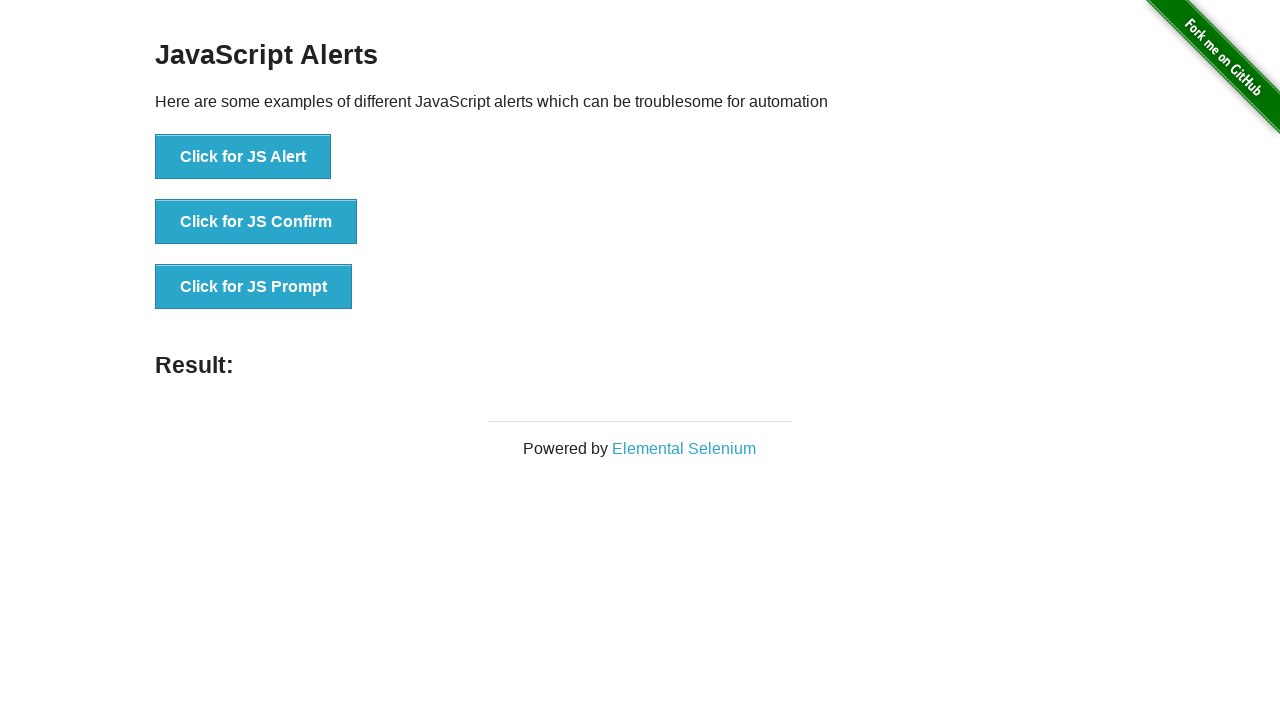

Clicked 'Click for JS Prompt' button to trigger JavaScript prompt at (254, 287) on xpath=//button[normalize-space()='Click for JS Prompt']
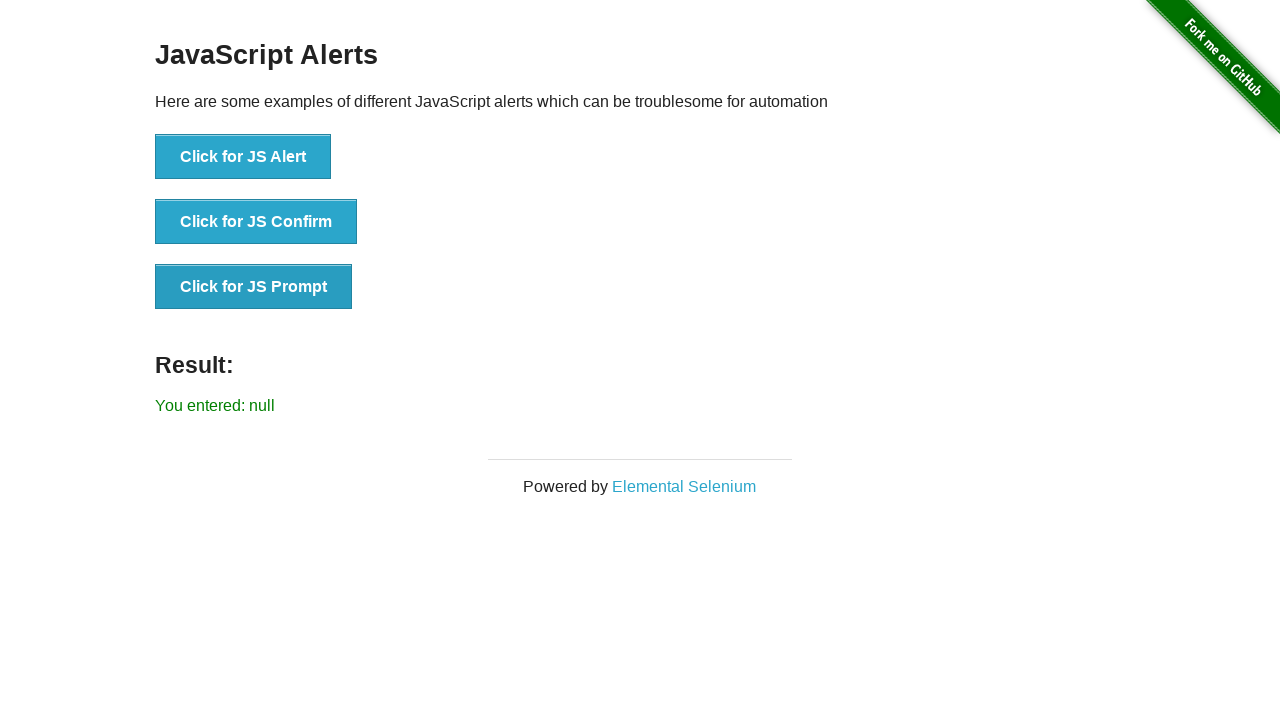

Set up dialog handler to accept prompt with text 'some keys'
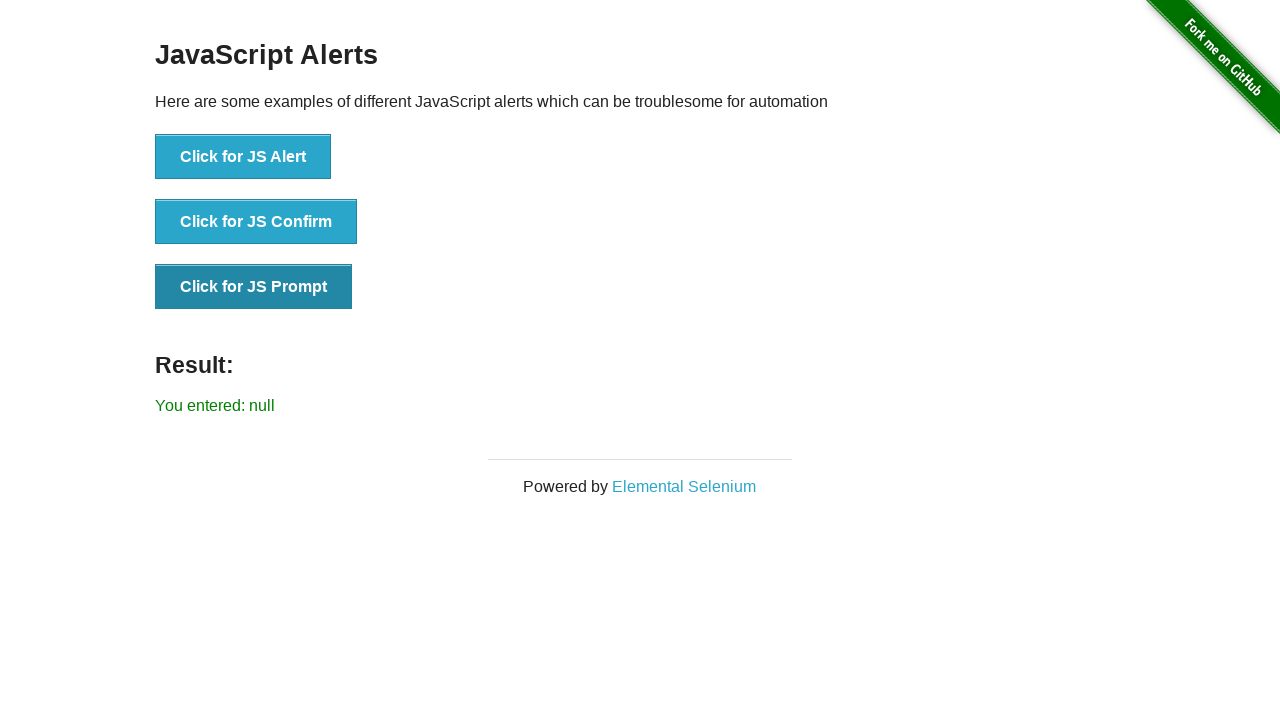

Clicked 'Click for JS Prompt' button again to trigger and handle the prompt dialog at (254, 287) on xpath=//button[normalize-space()='Click for JS Prompt']
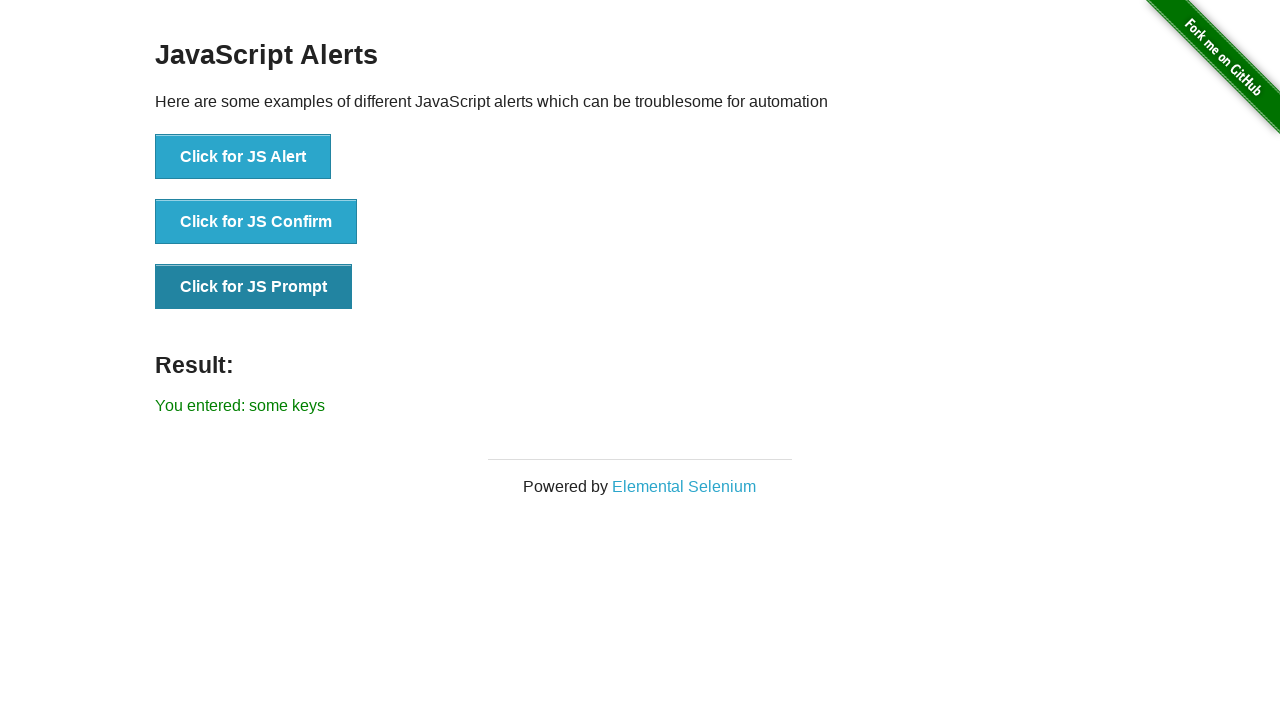

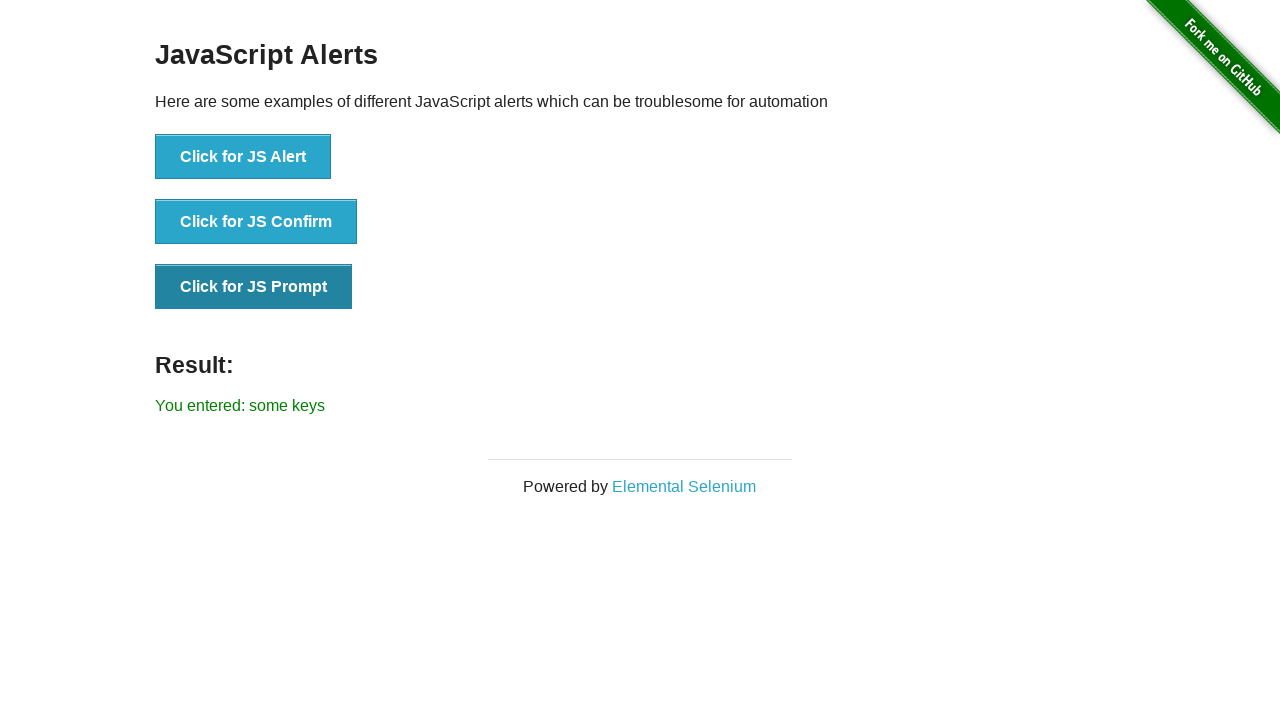